Tests searchable dropdown by typing country names (Albania, Aruba) and using Tab key to confirm selection.

Starting URL: https://react.semantic-ui.com/maximize/dropdown-example-search-selection/

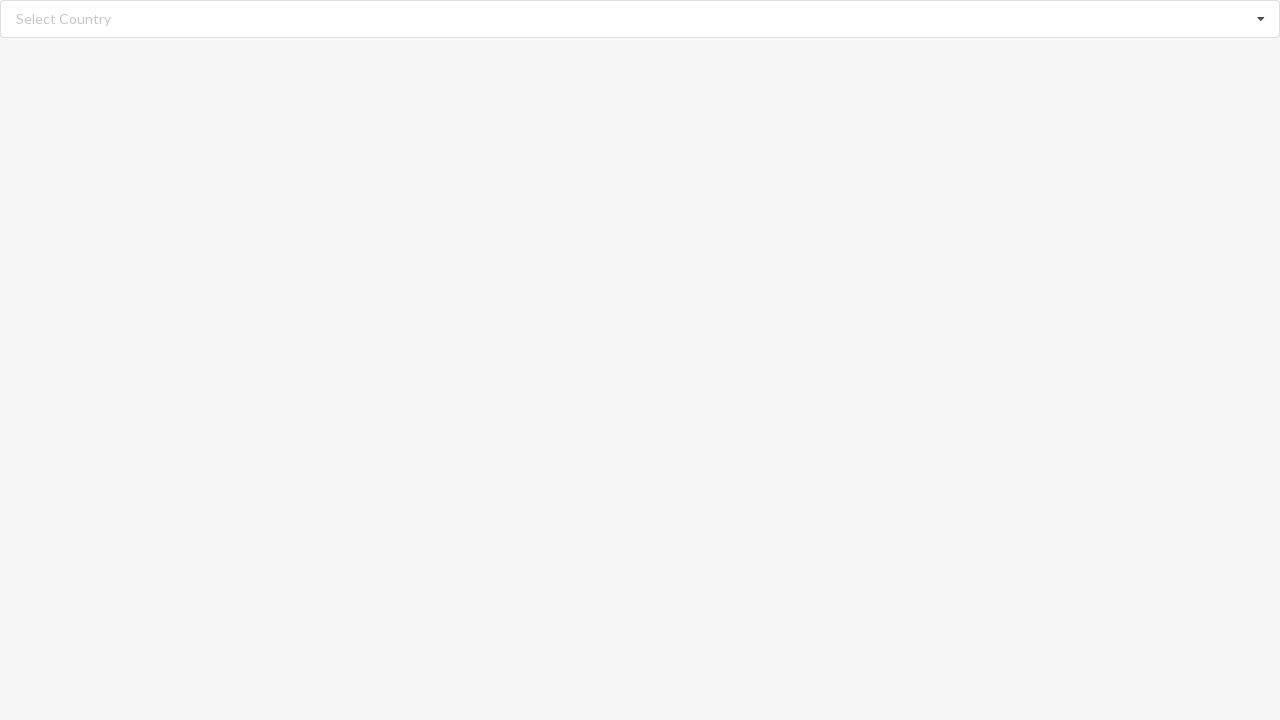

Clicked on the searchable dropdown input field at (641, 19) on xpath=//div[@role='combobox']/input
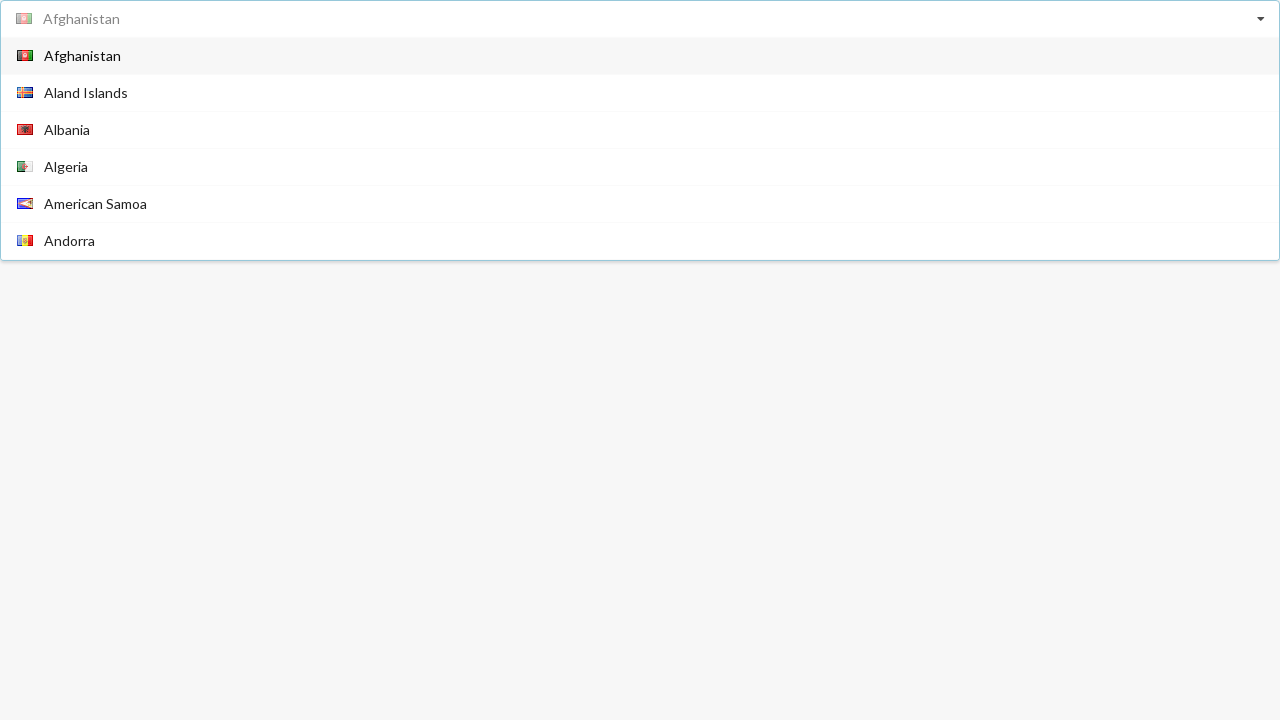

Typed 'Albania' into the dropdown search field on //div[@role='combobox']/input
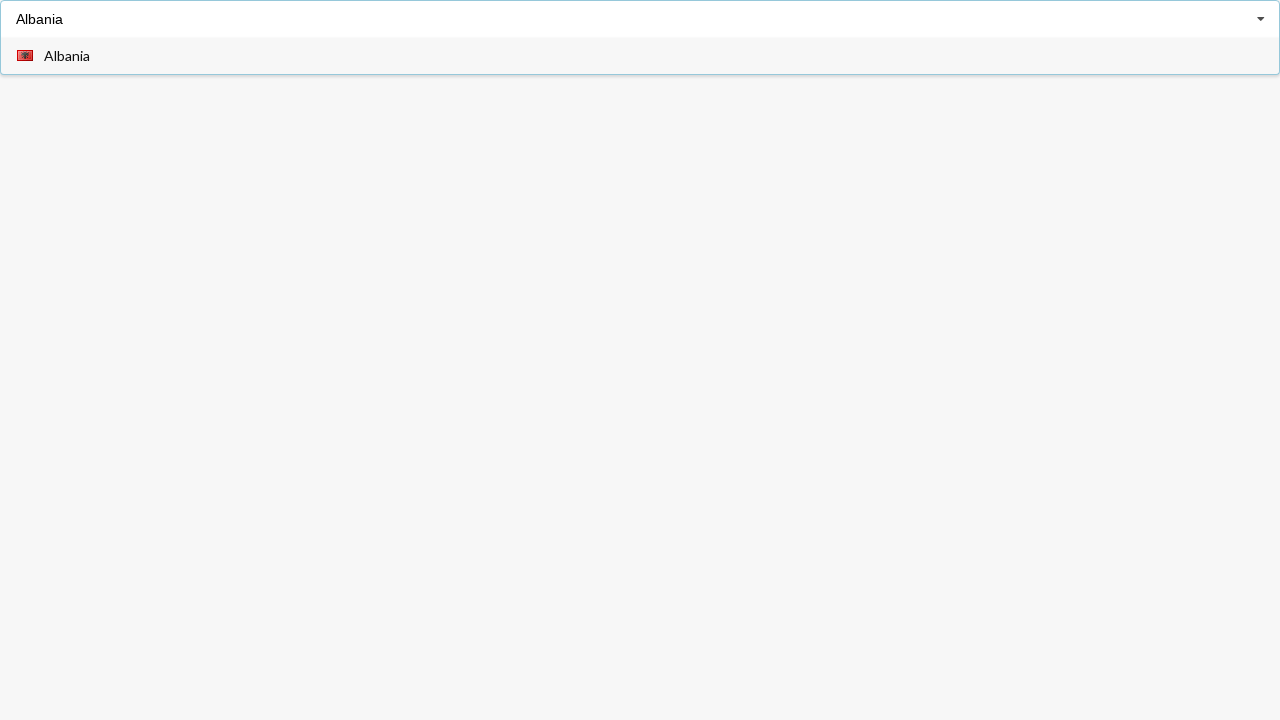

Pressed Tab key to confirm 'Albania' selection on //div[@role='combobox']/input
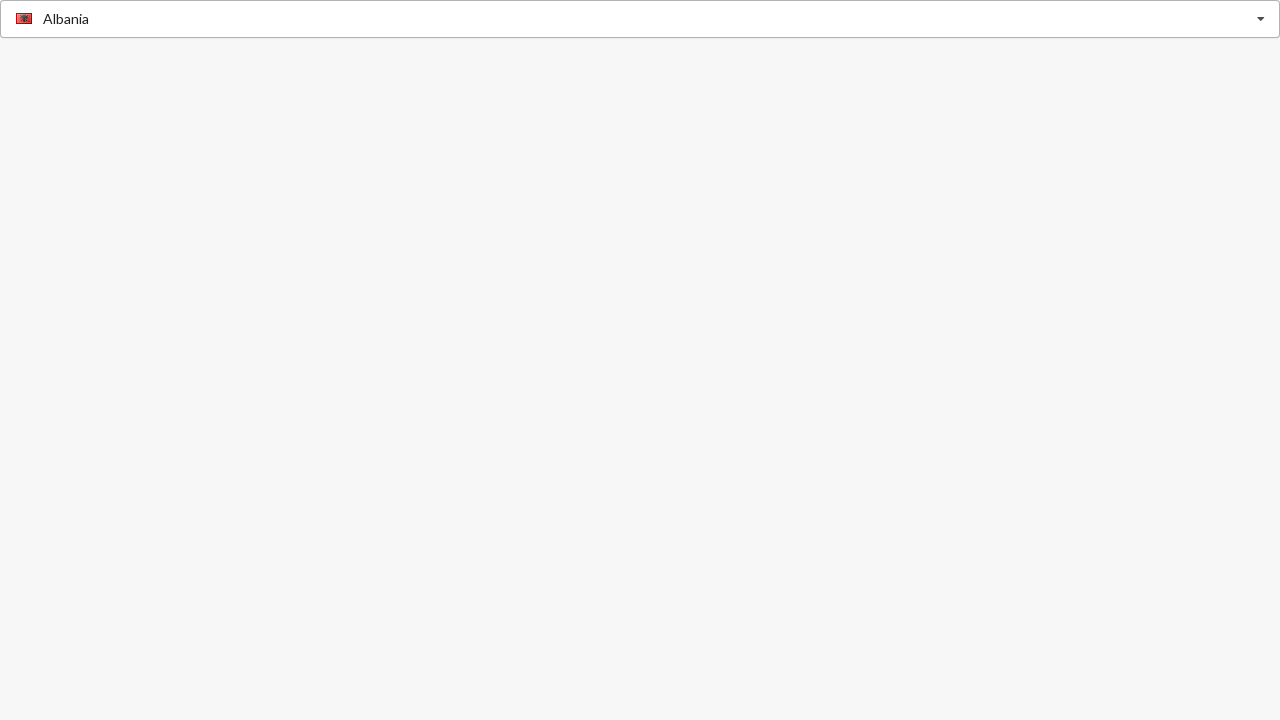

Verified that 'Albania' was successfully selected in the dropdown
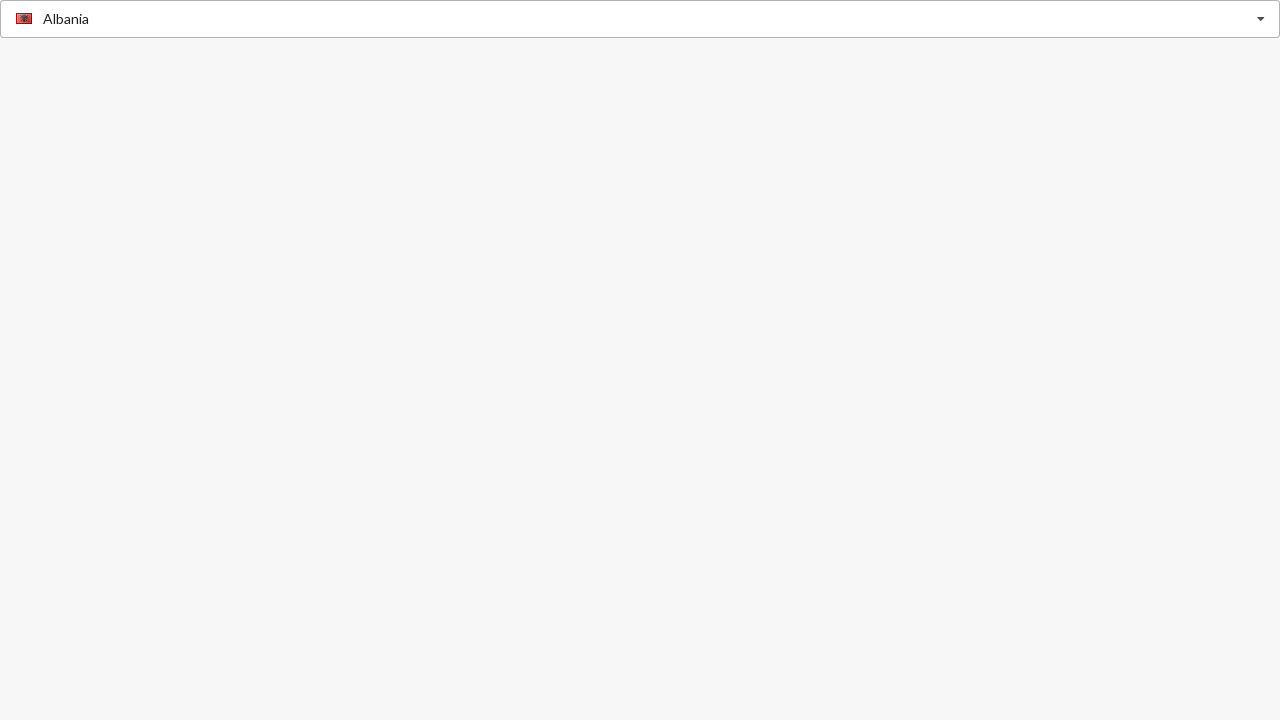

Clicked on the searchable dropdown input field again at (641, 19) on xpath=//div[@role='combobox']/input
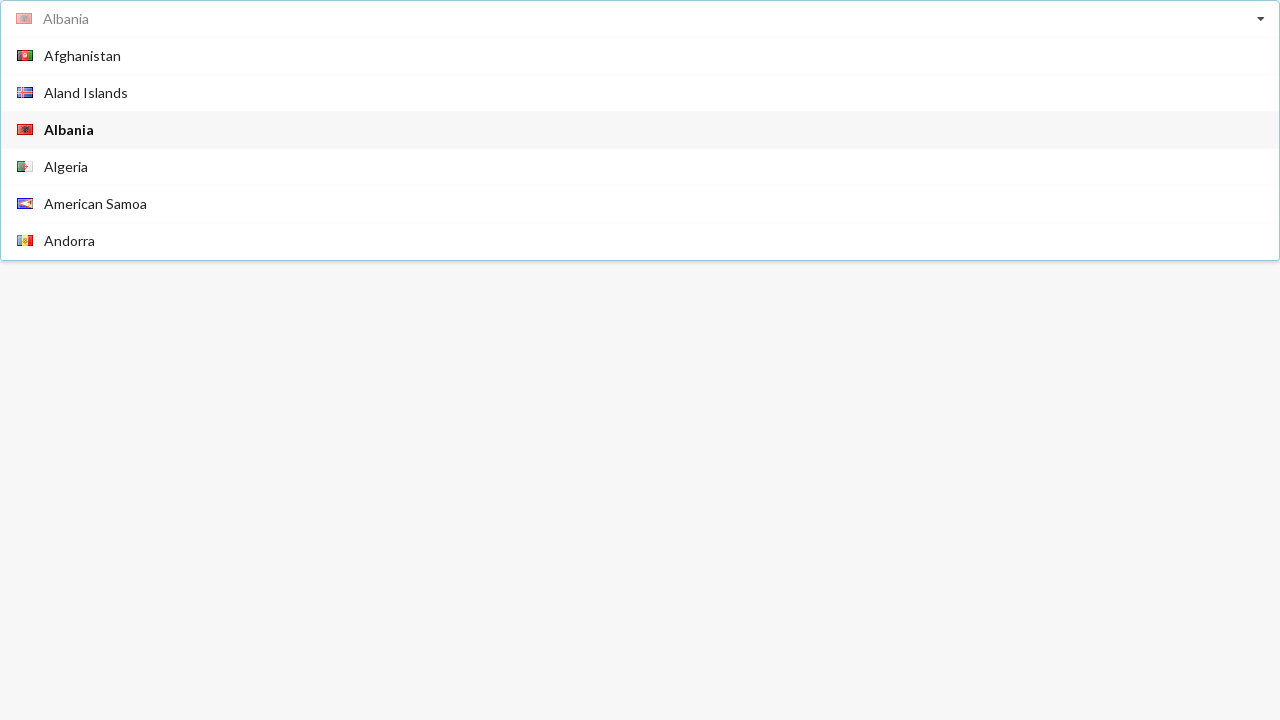

Typed 'Aruba' into the dropdown search field on //div[@role='combobox']/input
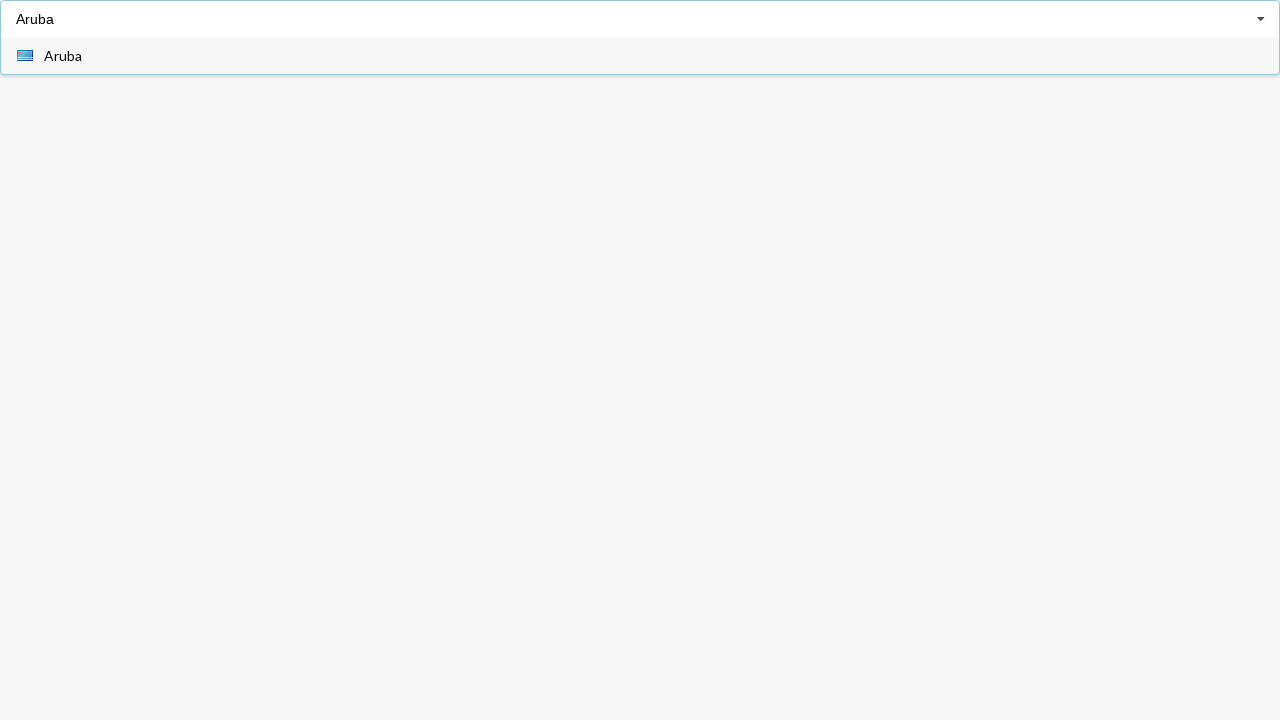

Pressed Tab key to confirm 'Aruba' selection on //div[@role='combobox']/input
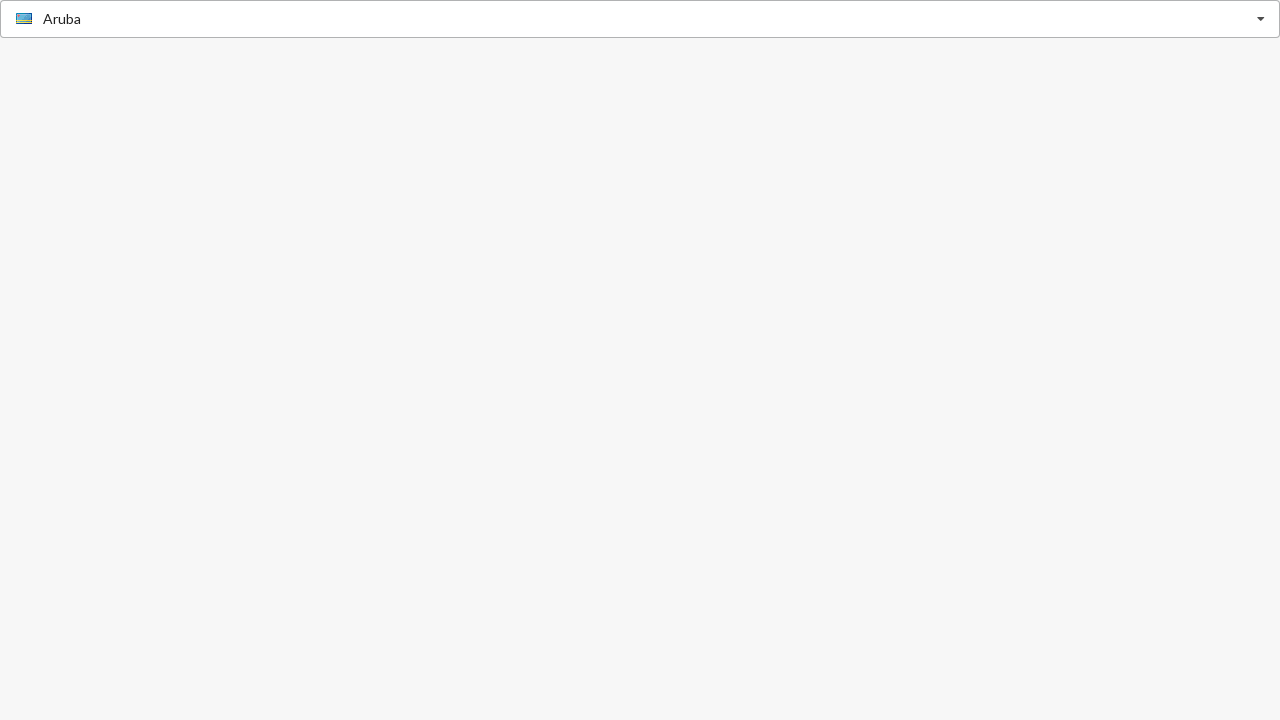

Verified that 'Aruba' was successfully selected in the dropdown
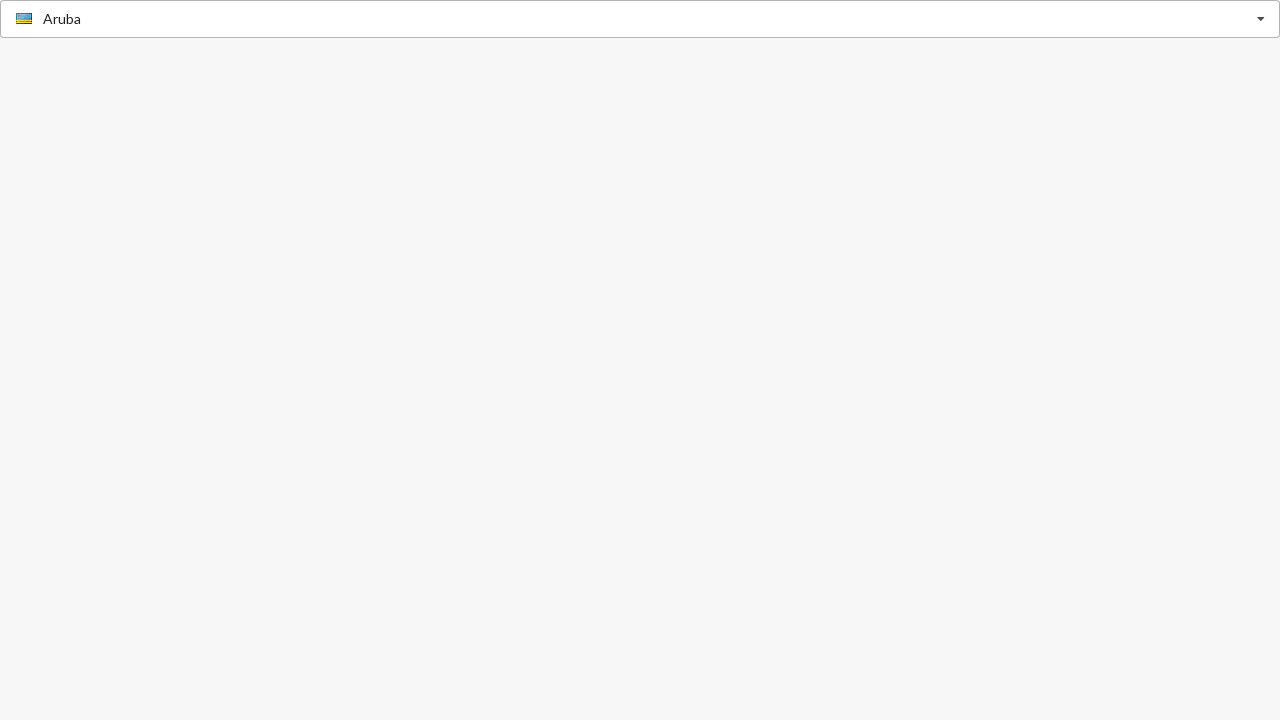

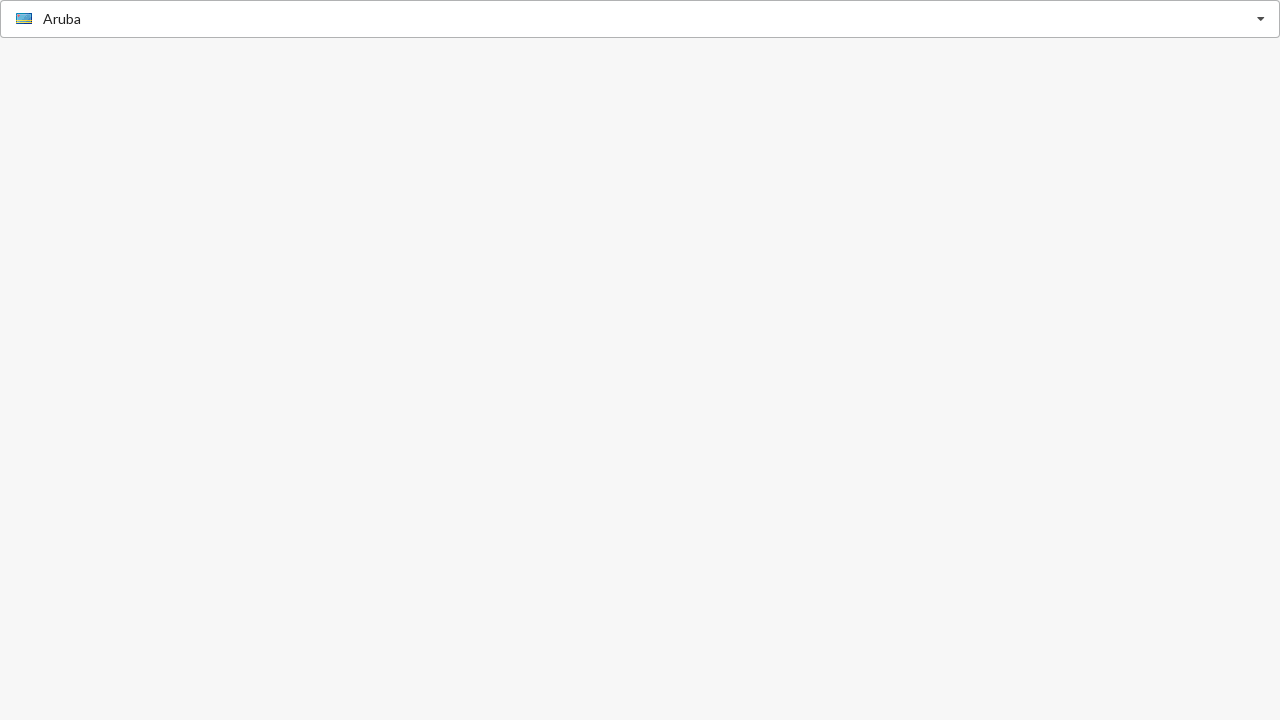